Tests browser scrolling functionality by scrolling down the page multiple times

Starting URL: http://www.seleniumhq.org/download/

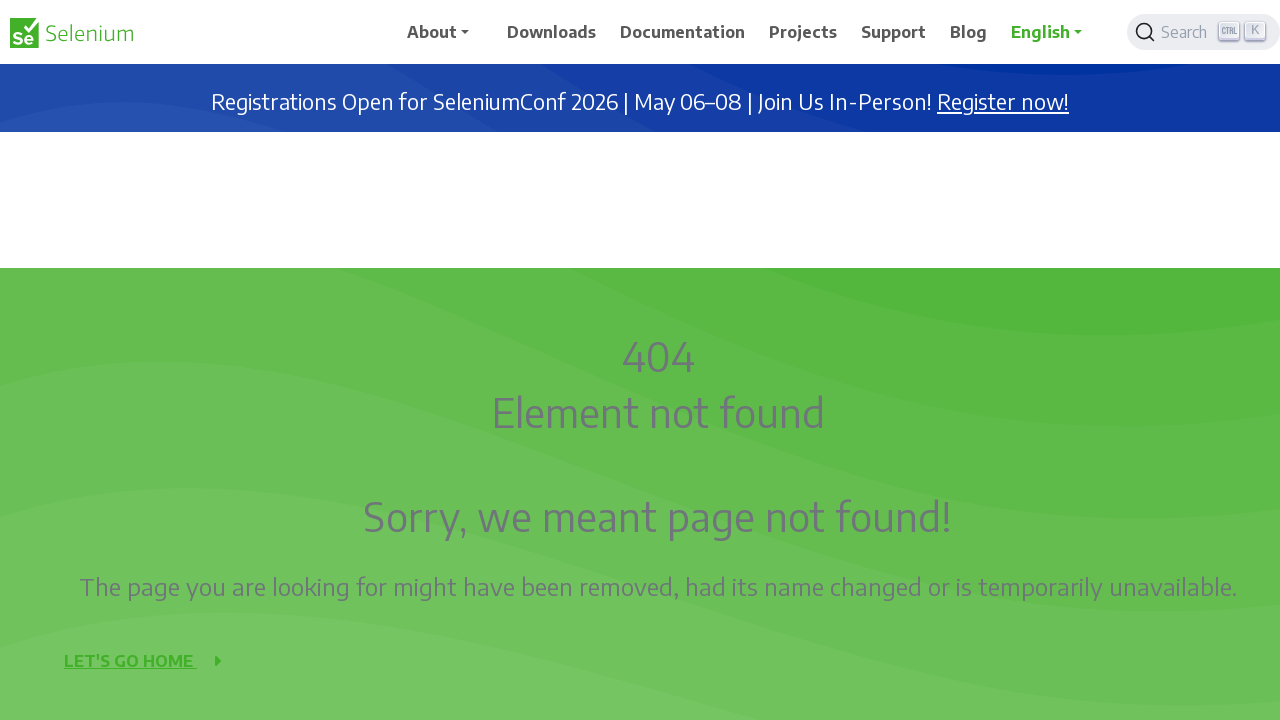

Scrolled down page by 200 pixels
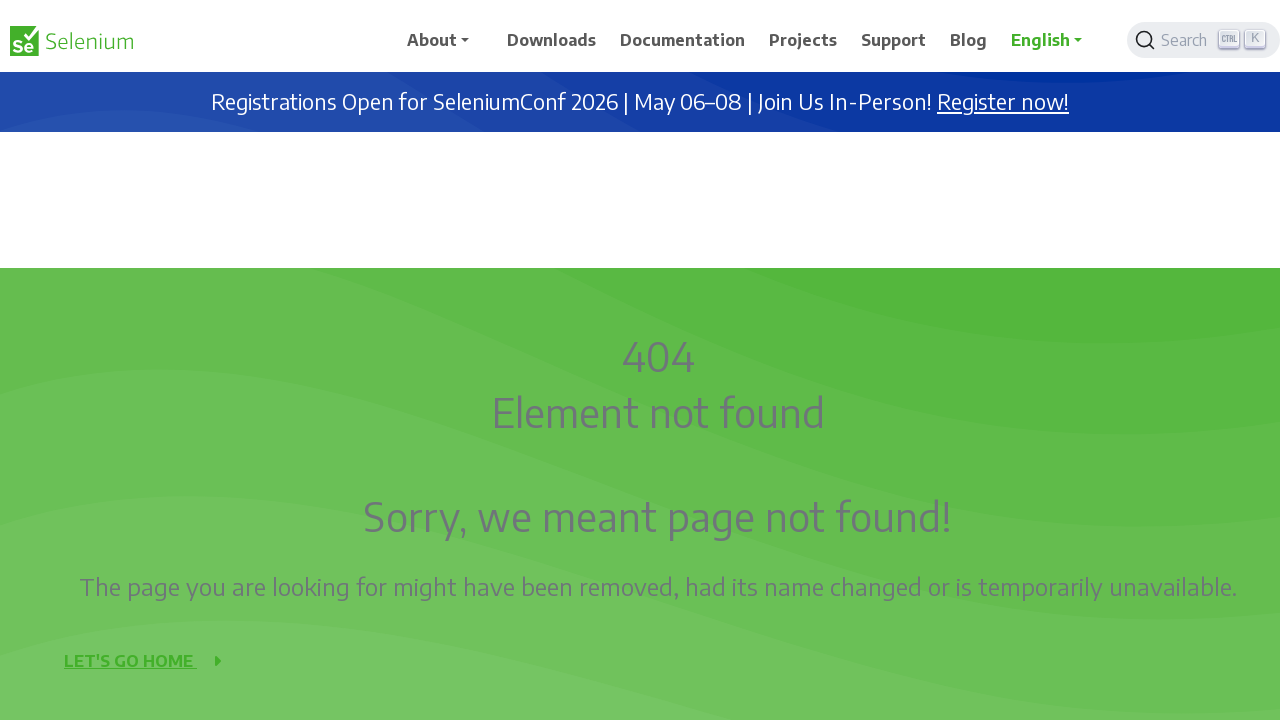

Waited 500ms for page to settle after scrolling
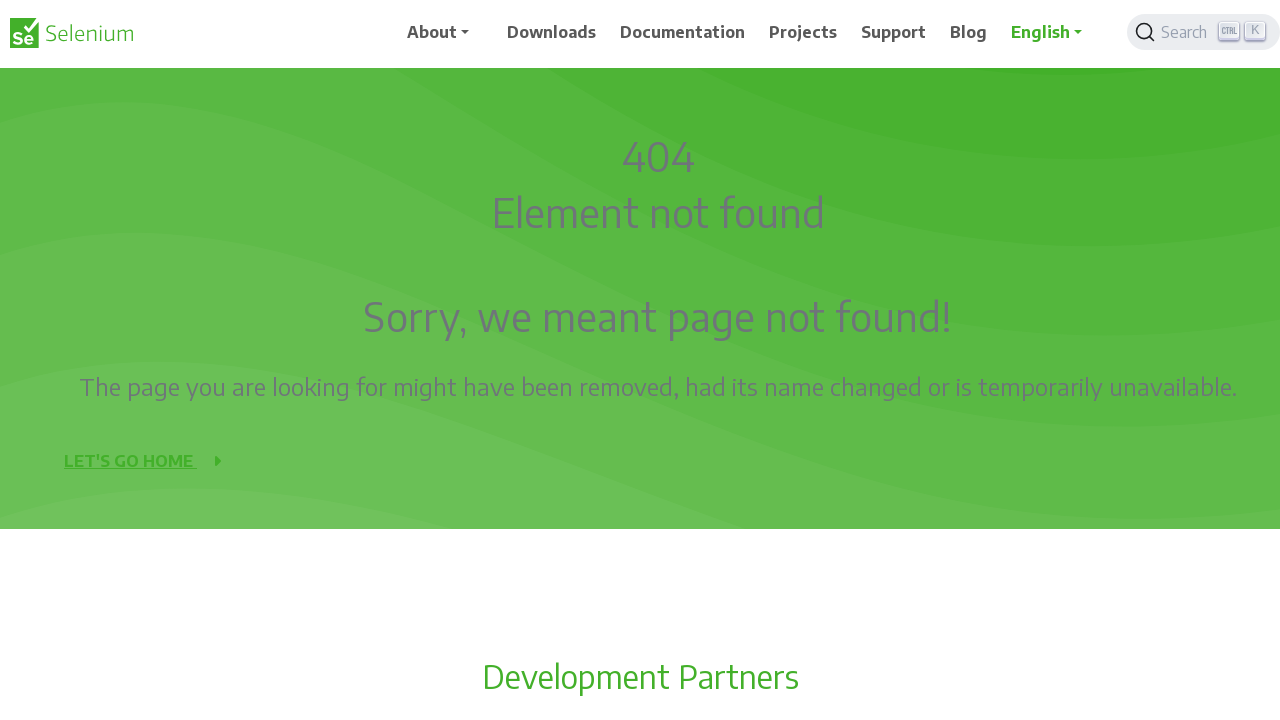

Scrolled down page by 200 pixels
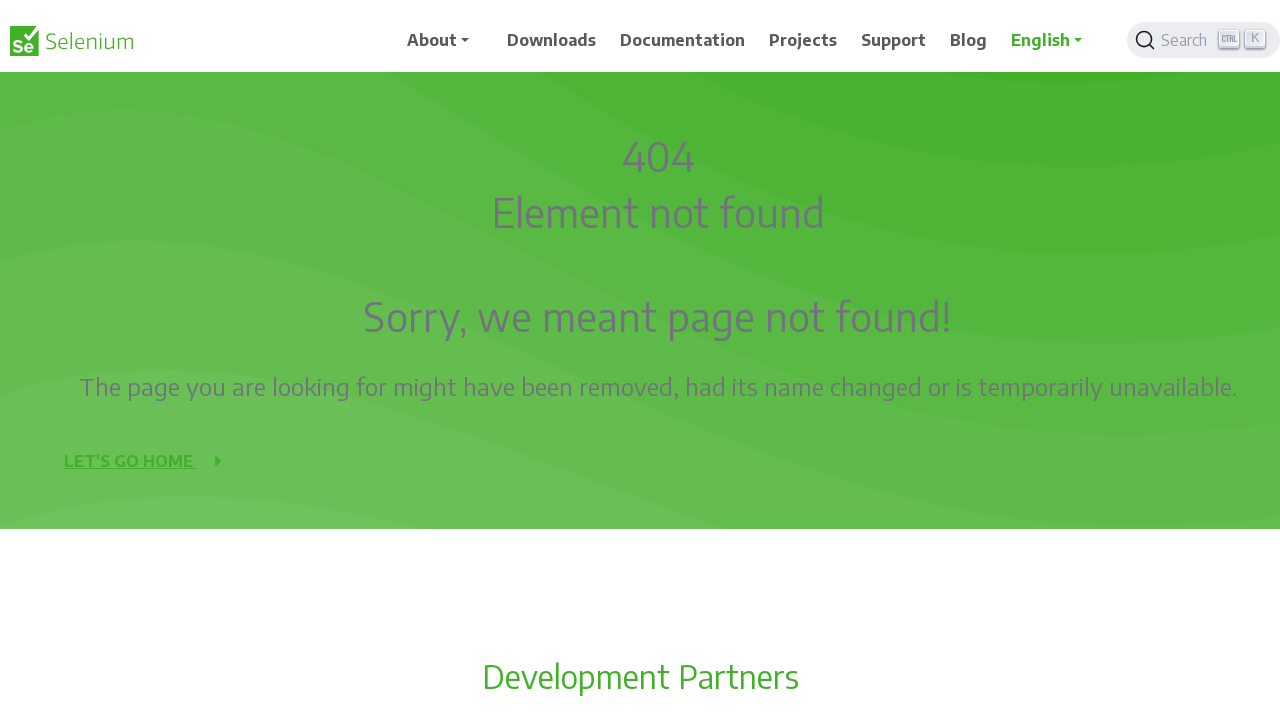

Waited 500ms for page to settle after scrolling
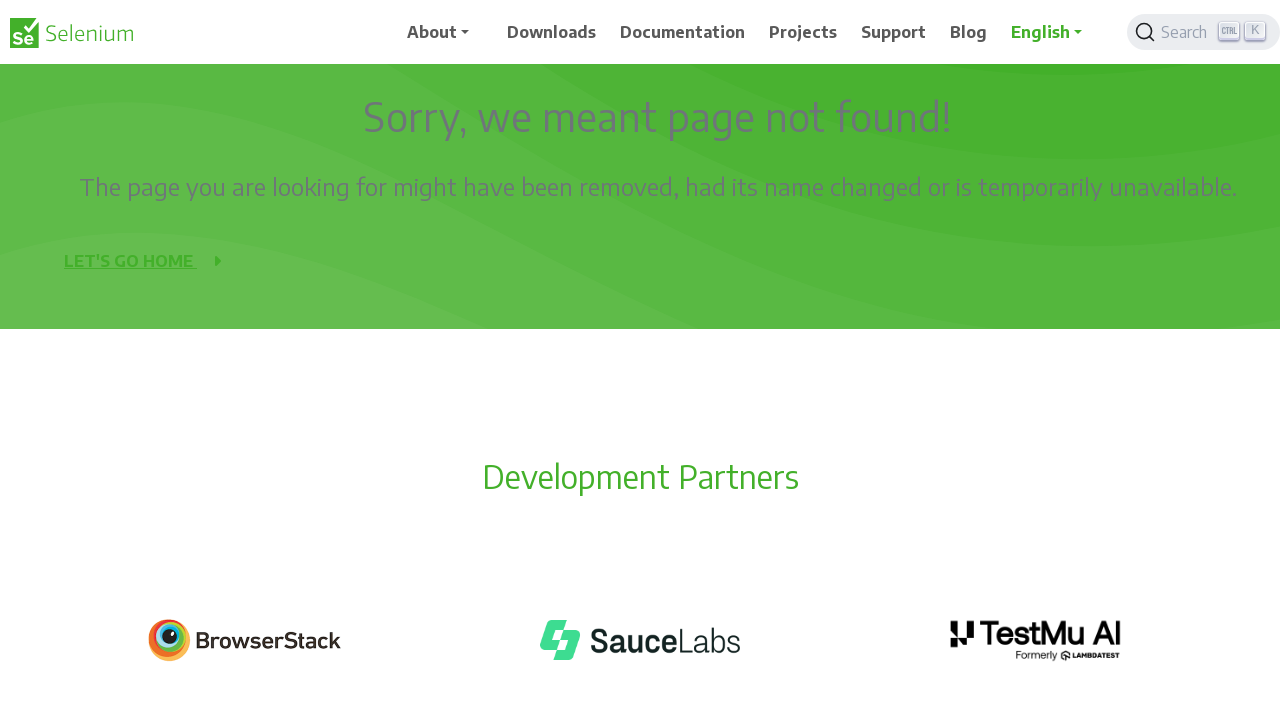

Scrolled down page by 200 pixels
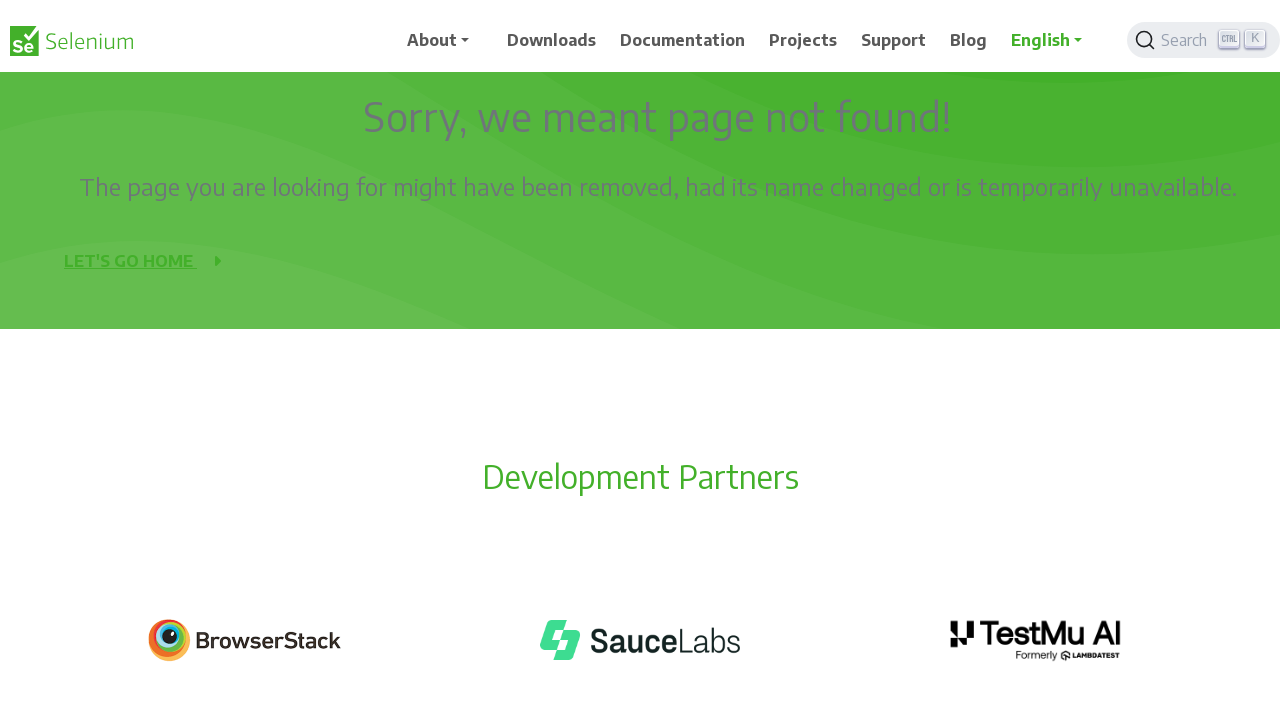

Waited 500ms for page to settle after scrolling
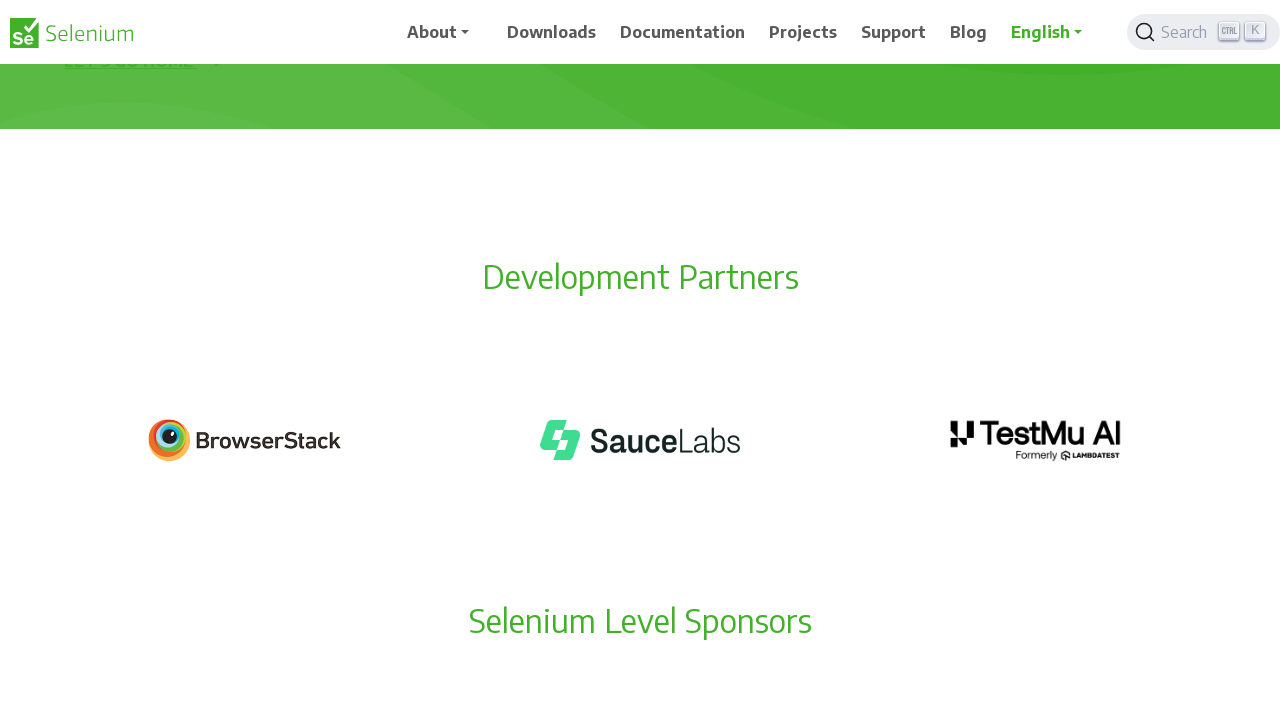

Scrolled down page by 200 pixels
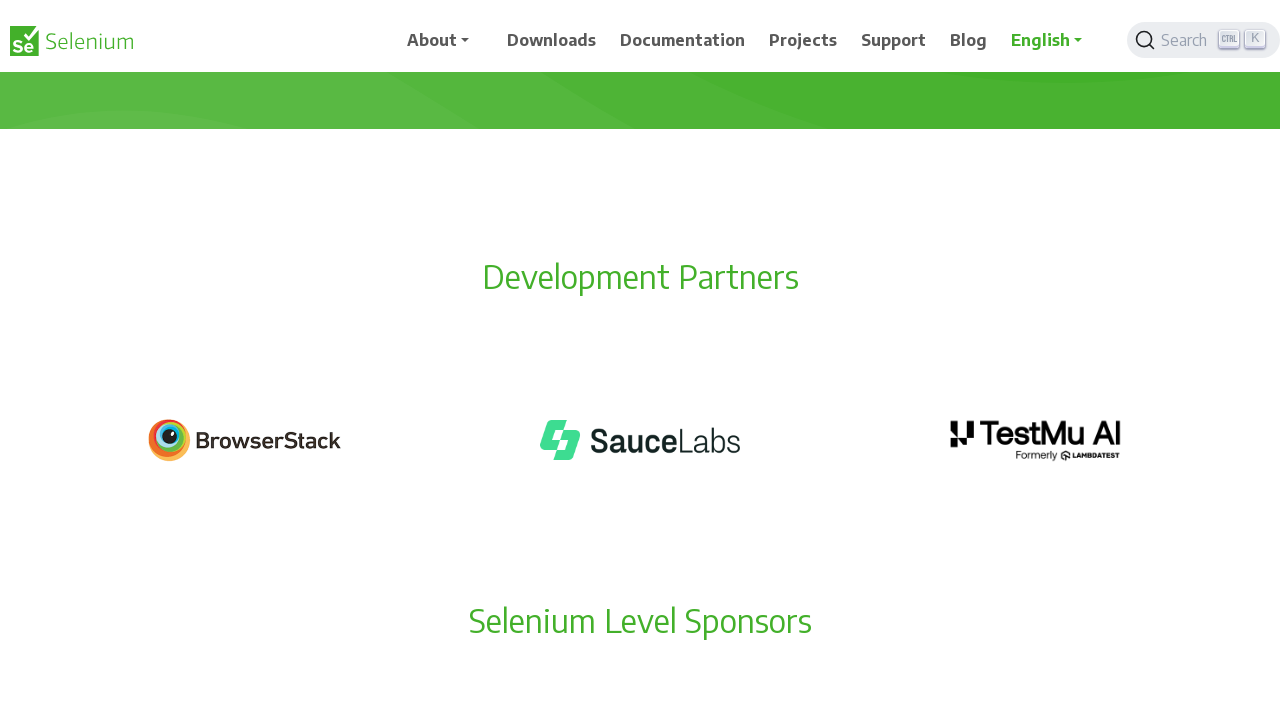

Waited 500ms for page to settle after scrolling
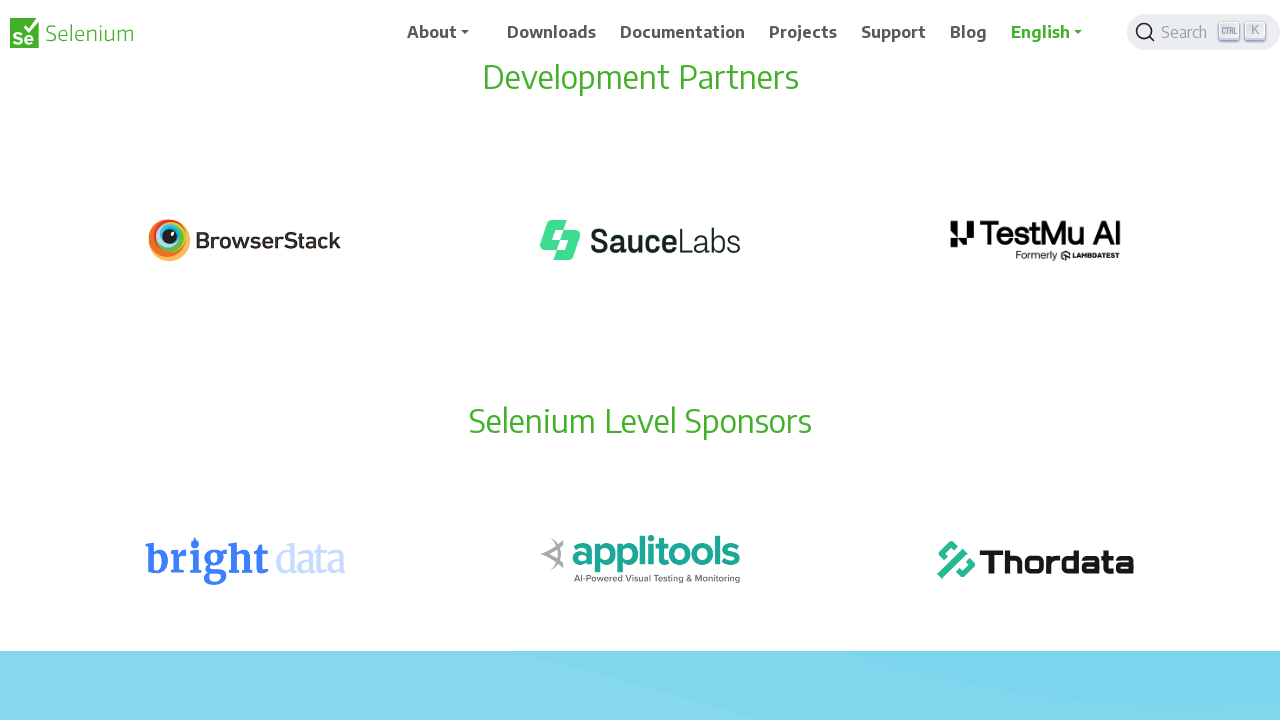

Scrolled down page by 200 pixels
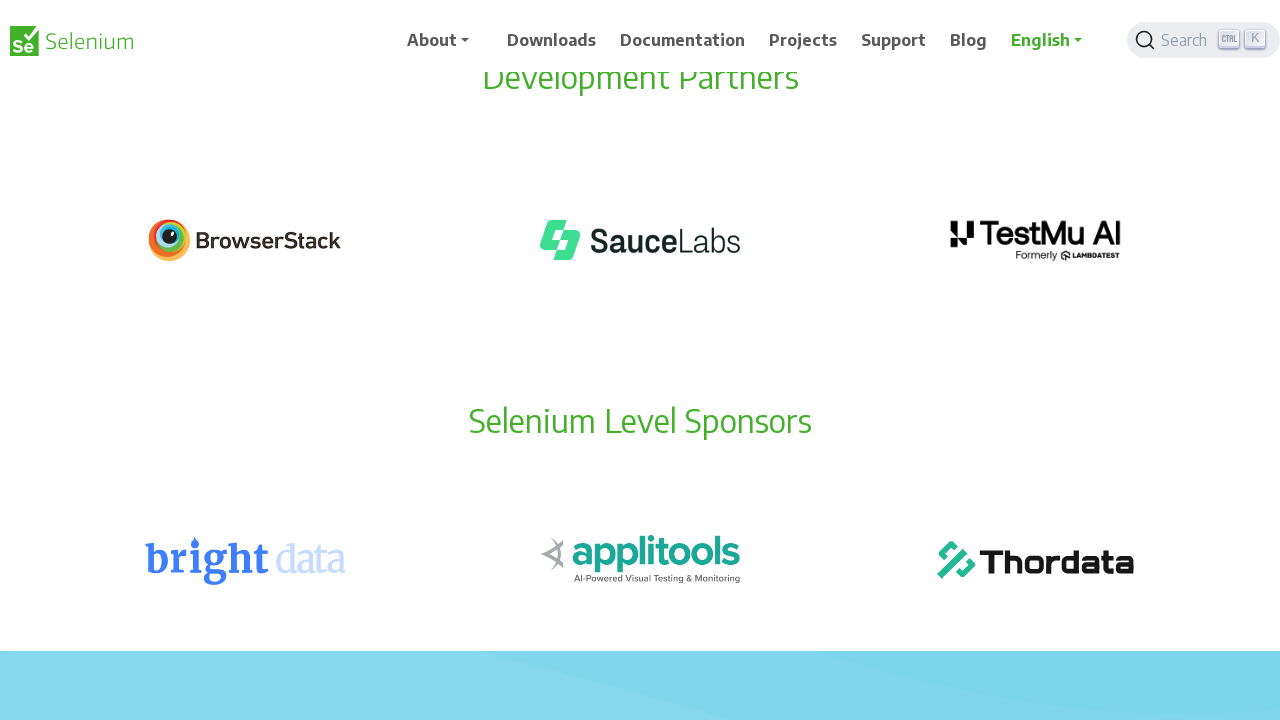

Waited 500ms for page to settle after scrolling
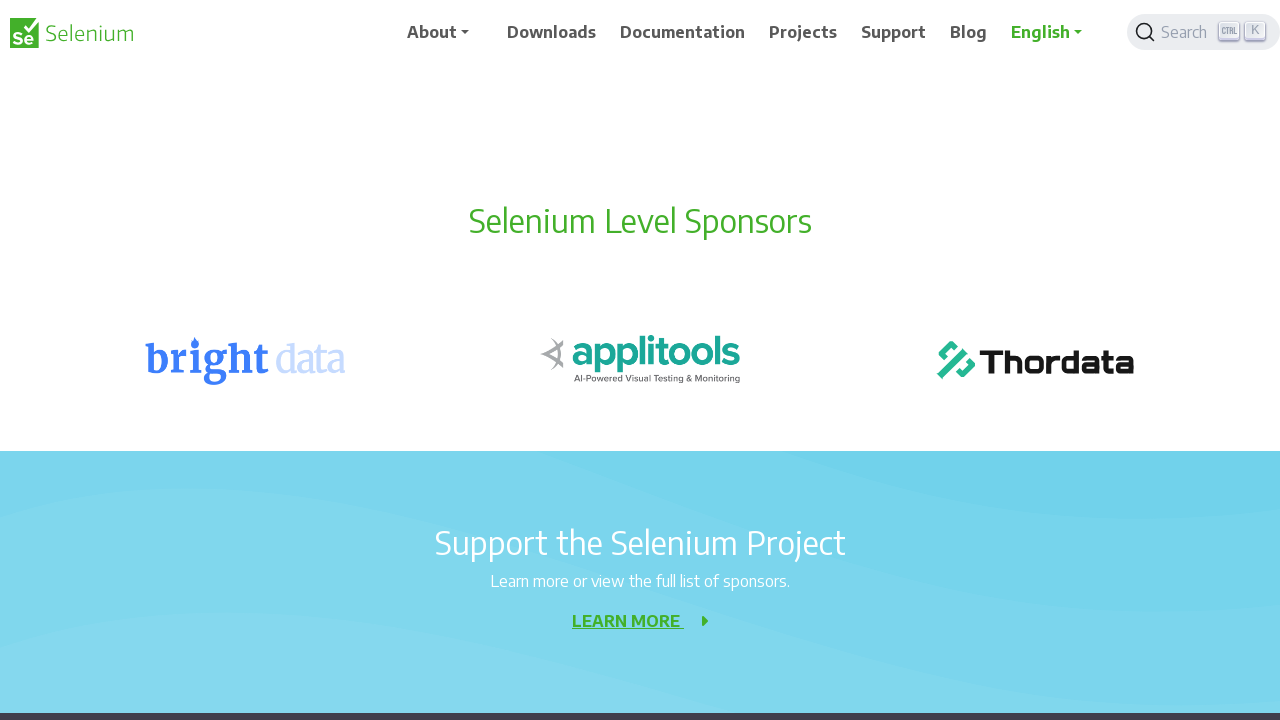

Scrolled down page by 200 pixels
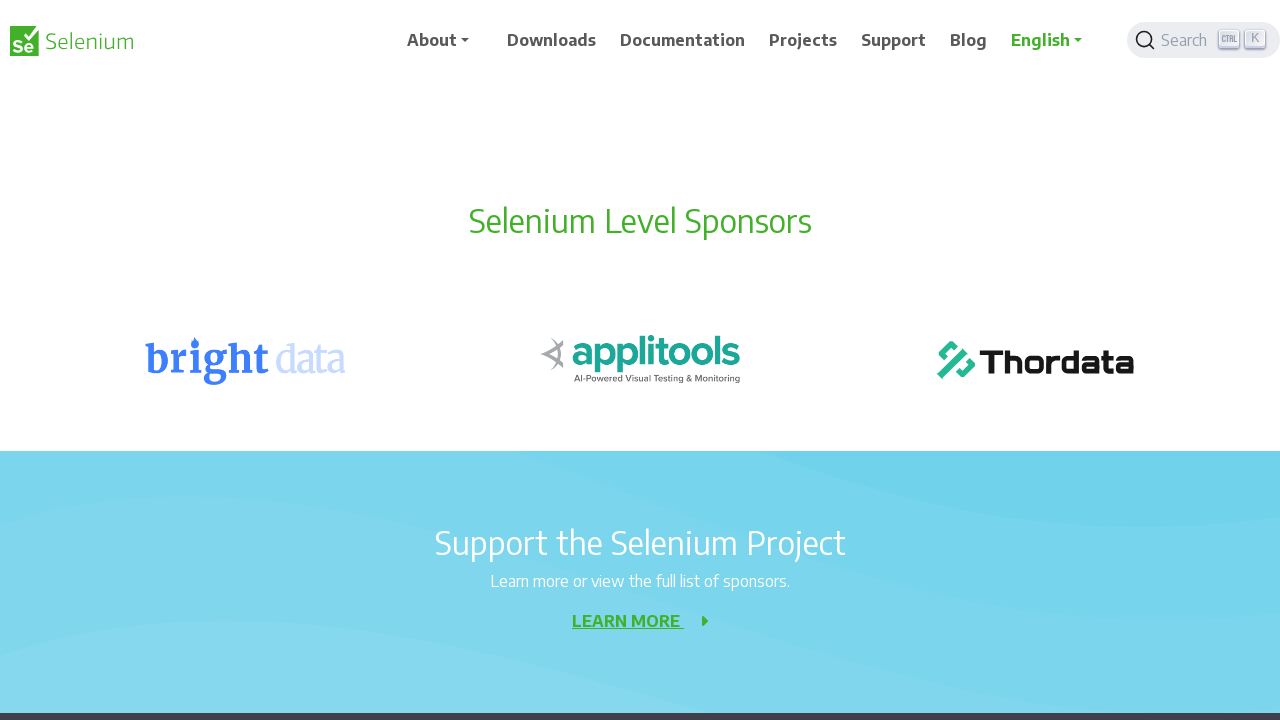

Waited 500ms for page to settle after scrolling
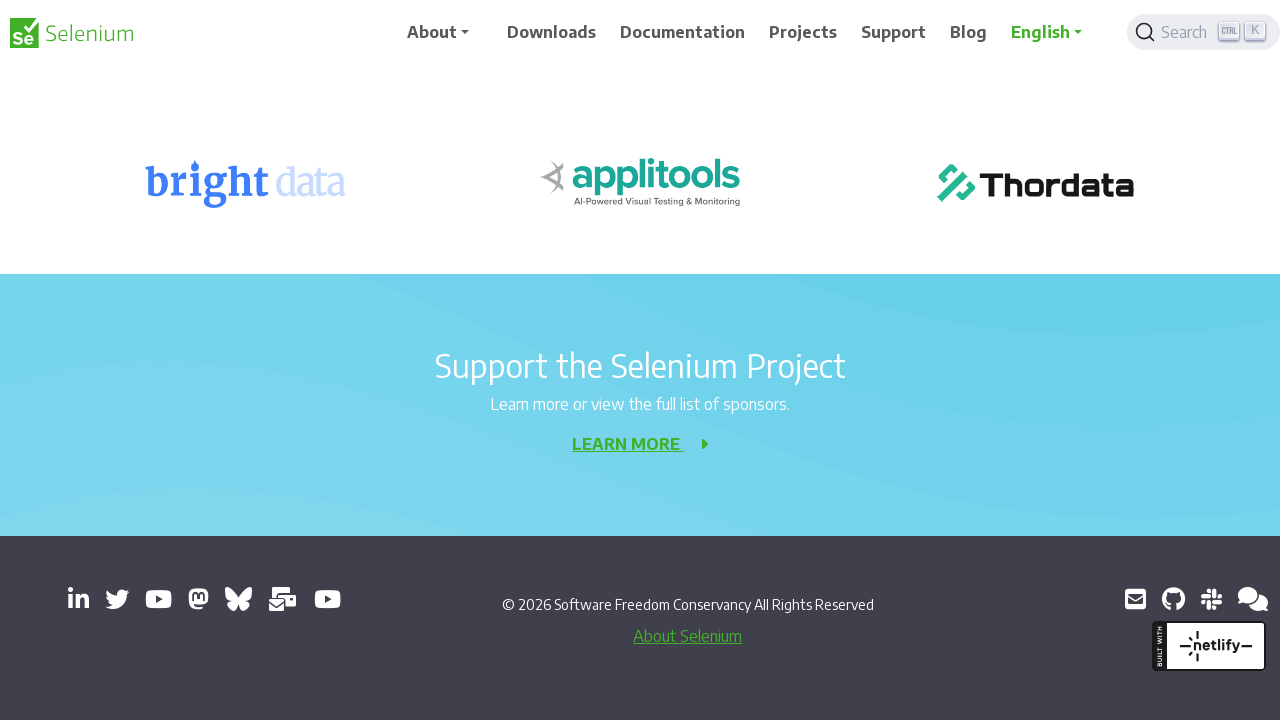

Scrolled down page by 200 pixels
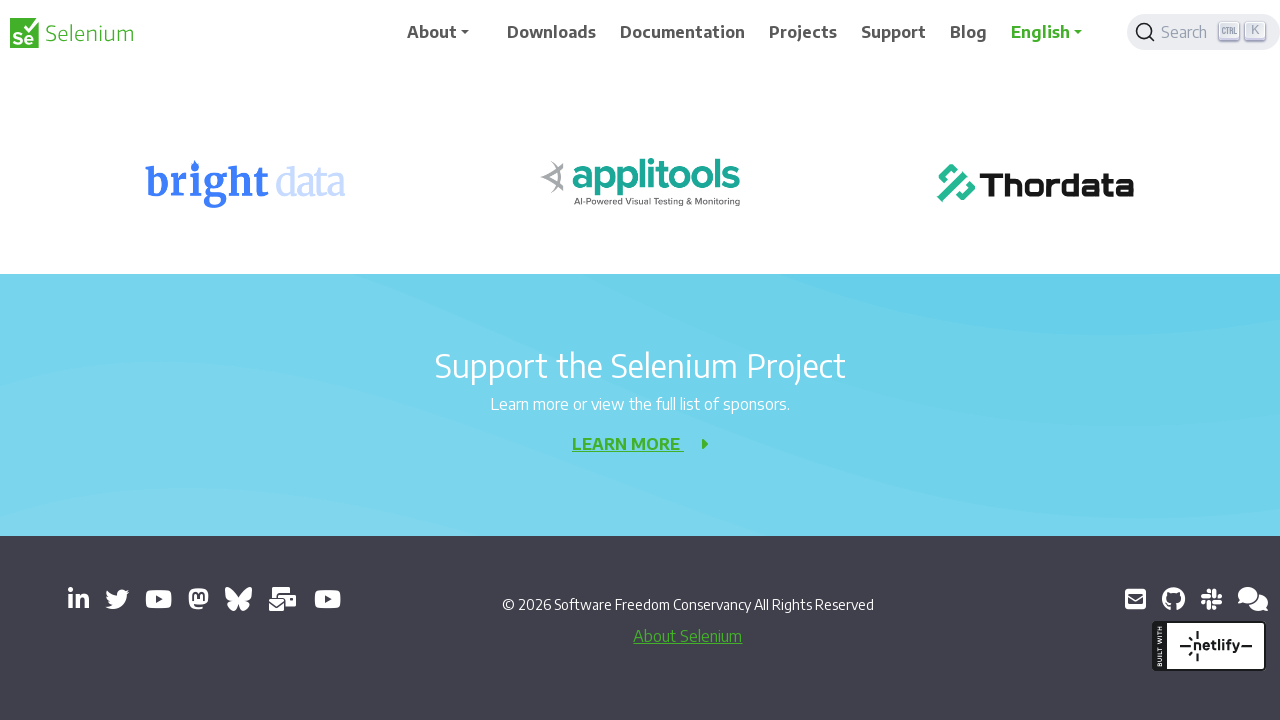

Waited 500ms for page to settle after scrolling
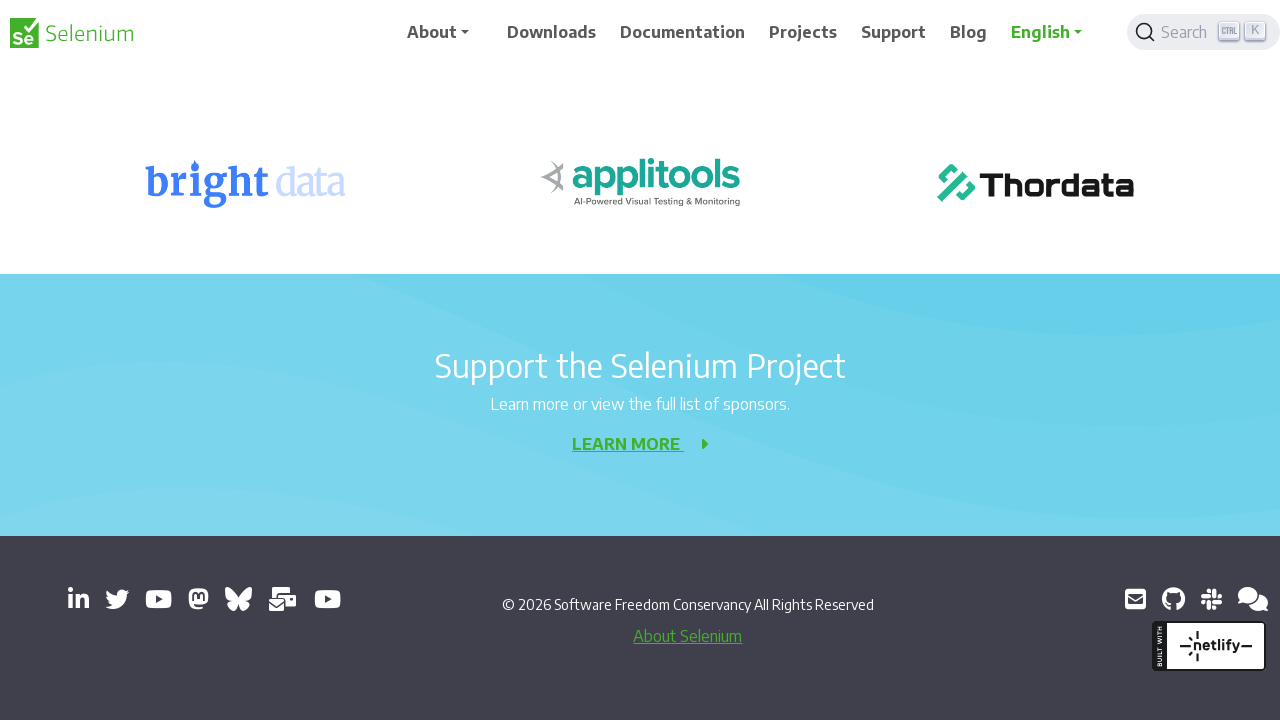

Scrolled down page by 200 pixels
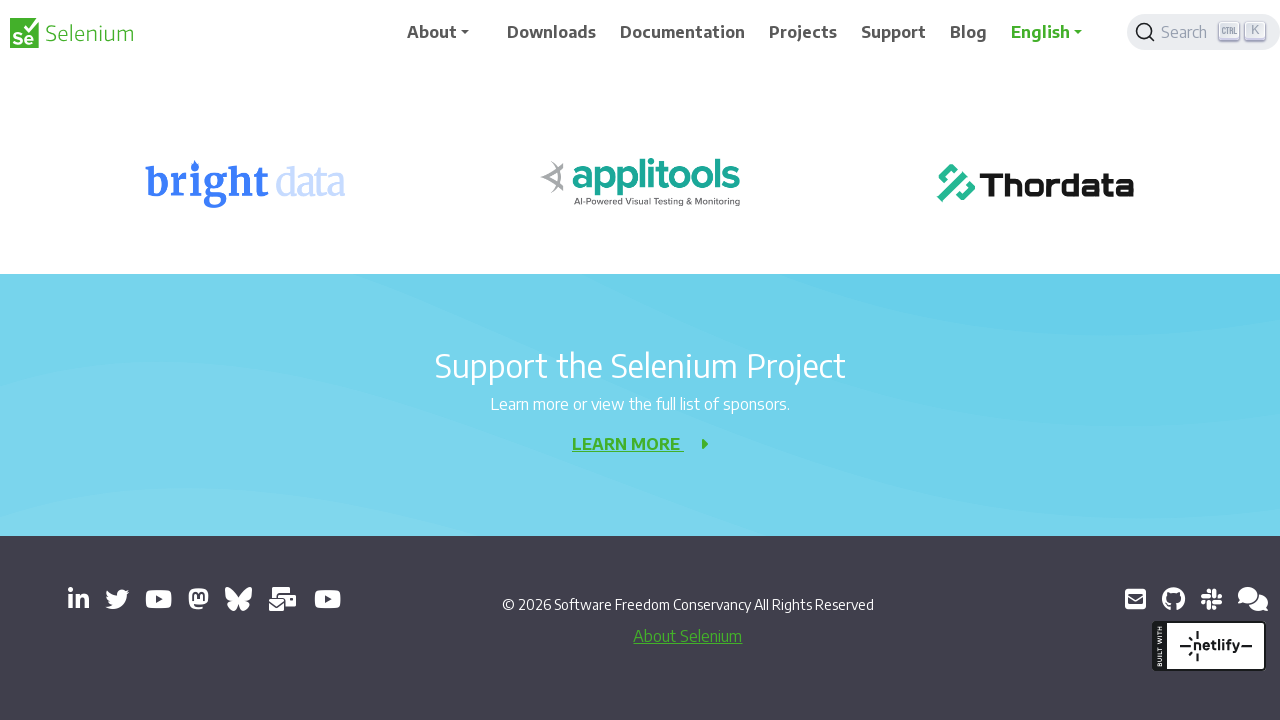

Waited 500ms for page to settle after scrolling
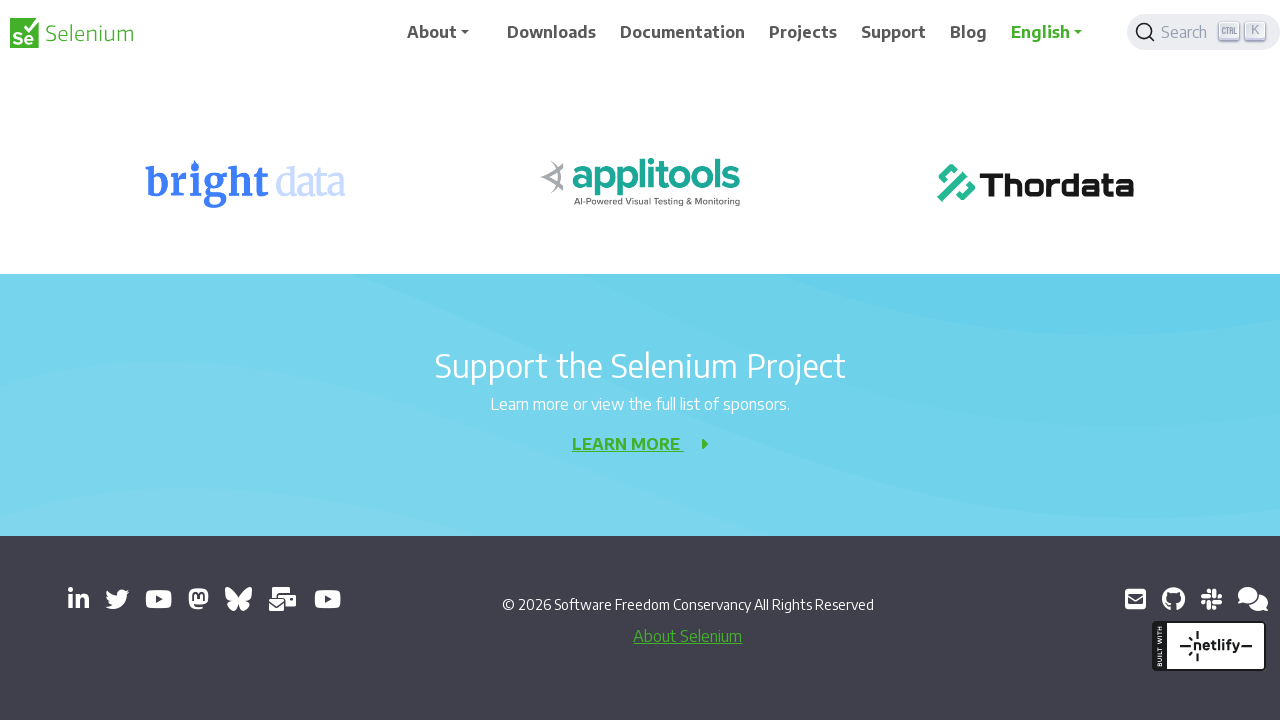

Scrolled down page by 200 pixels
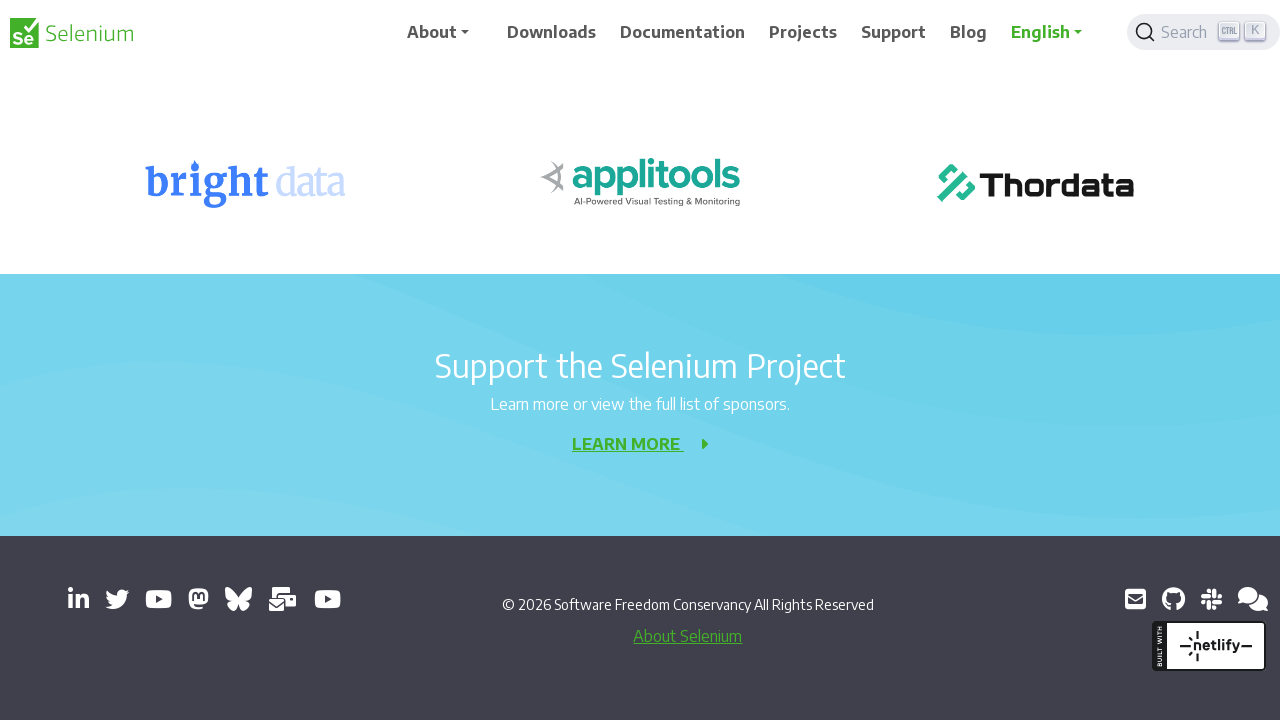

Waited 500ms for page to settle after scrolling
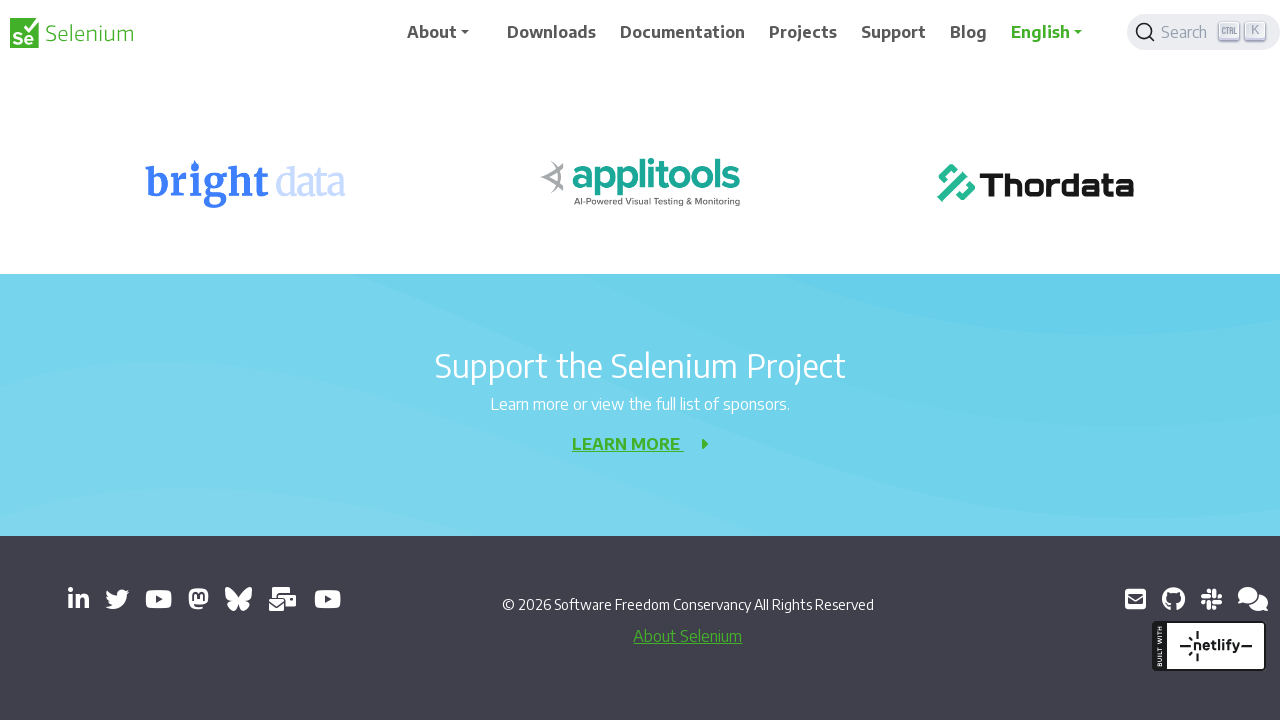

Scrolled down page by 200 pixels
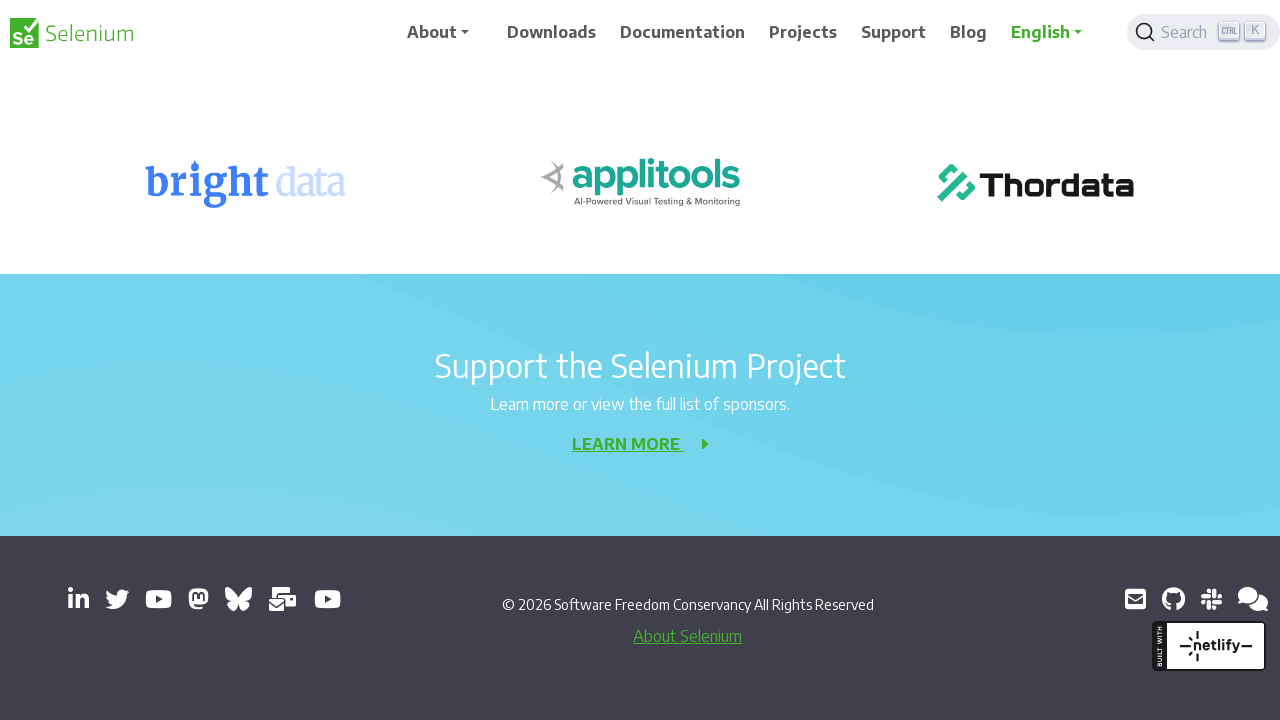

Waited 500ms for page to settle after scrolling
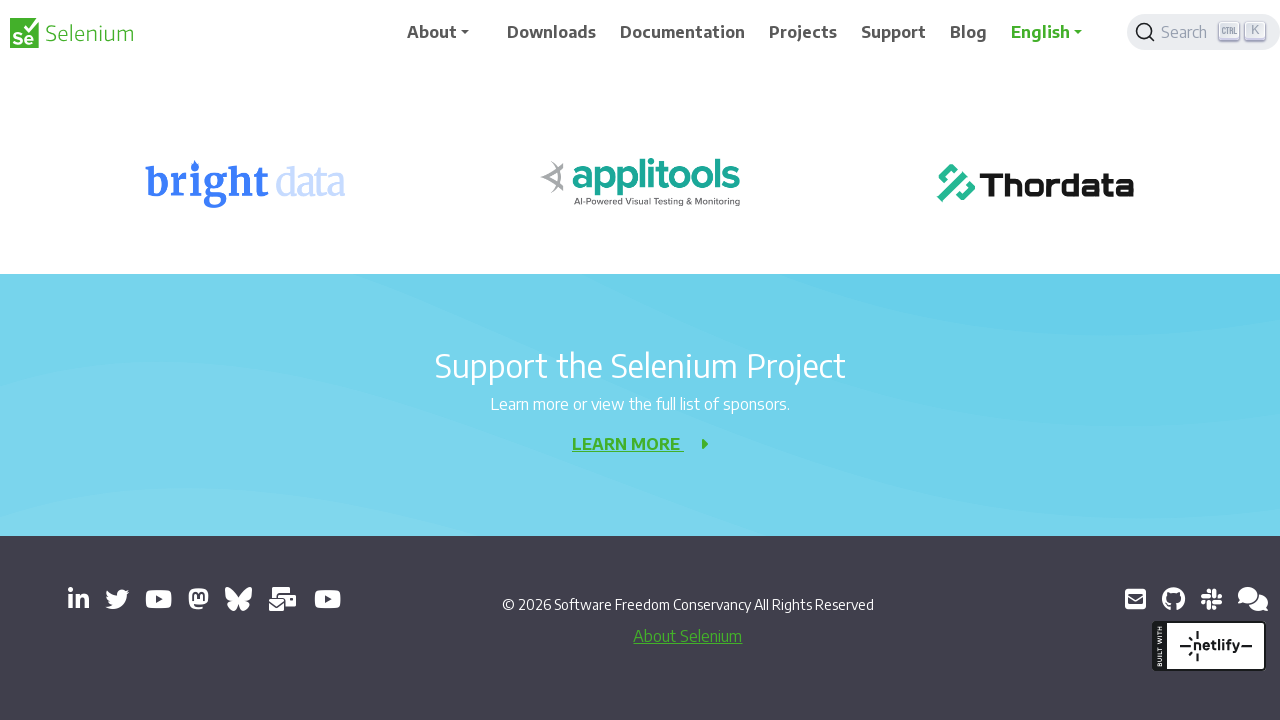

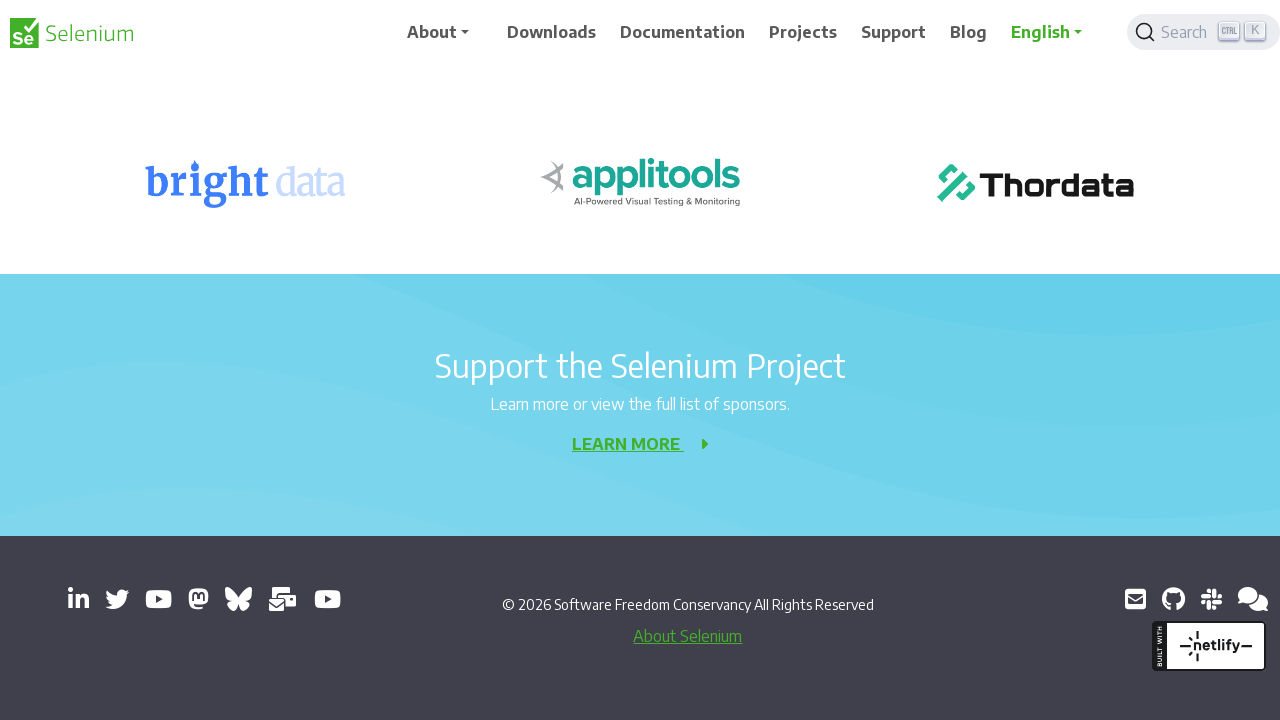